Verifies that the page title is correct after navigating to the Geolocation page

Starting URL: https://the-internet.herokuapp.com/

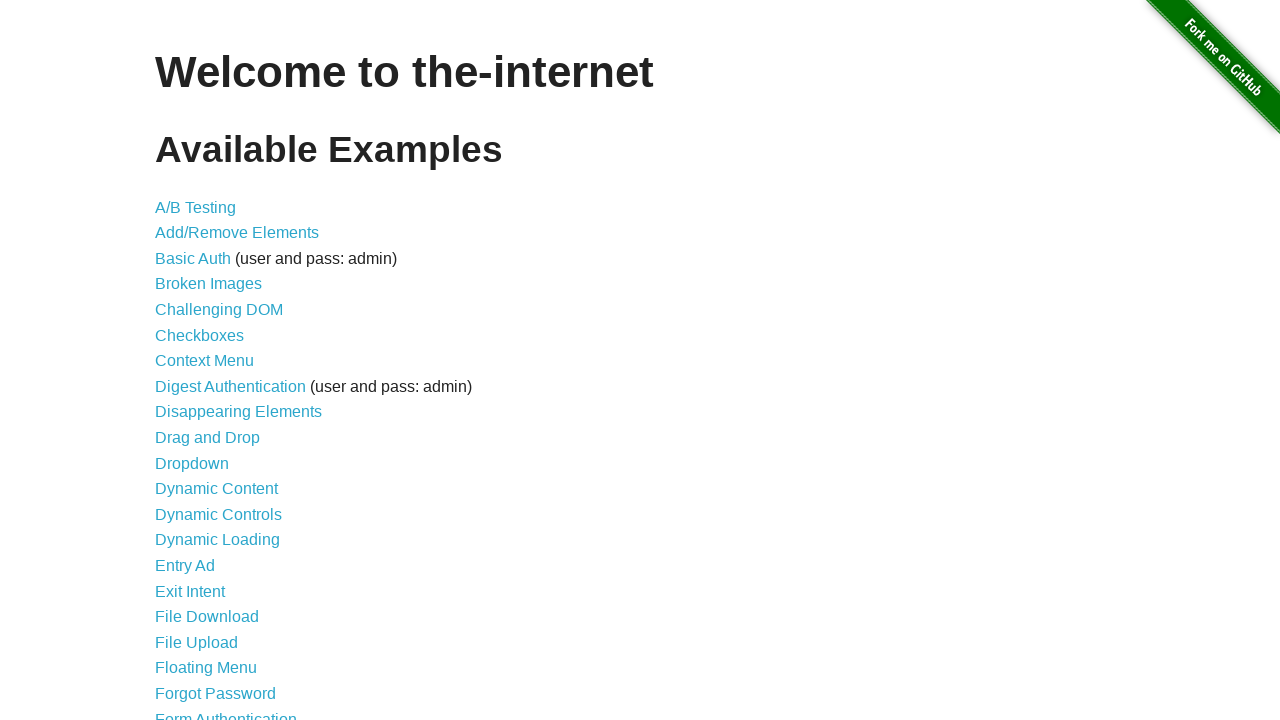

Clicked on Geolocation link at (198, 360) on text=Geolocation
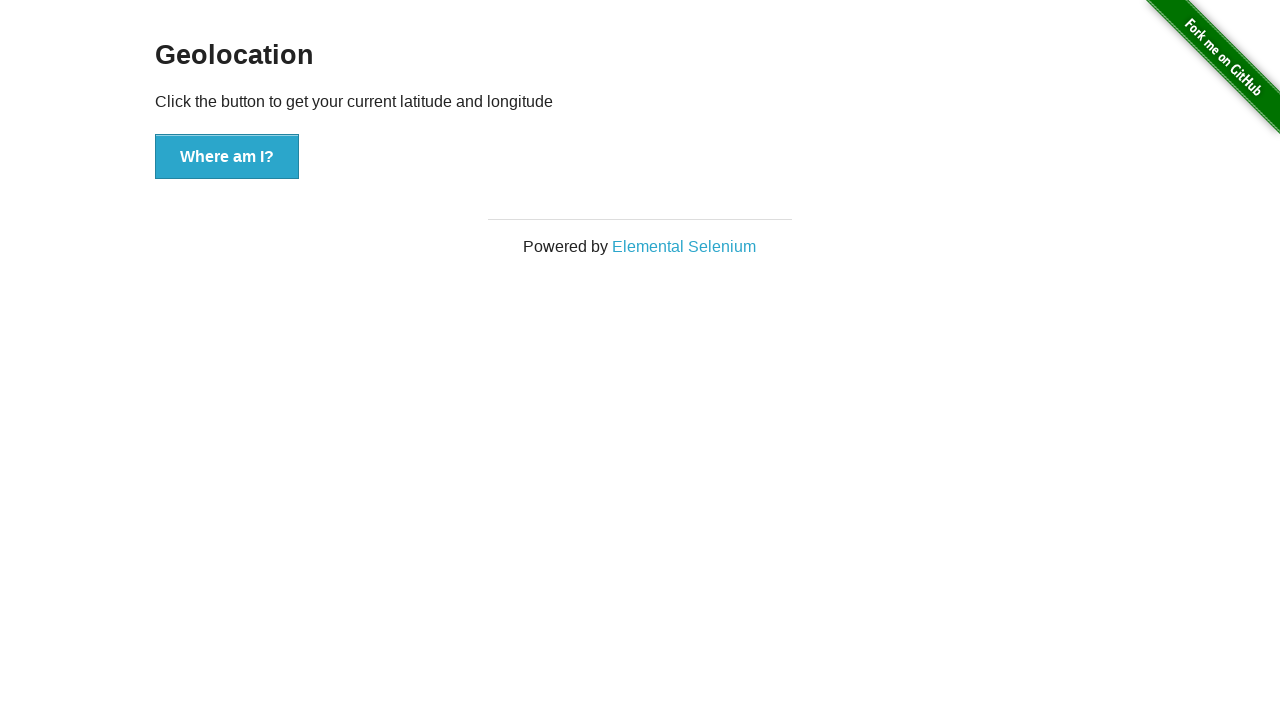

Verified page title is 'The Internet'
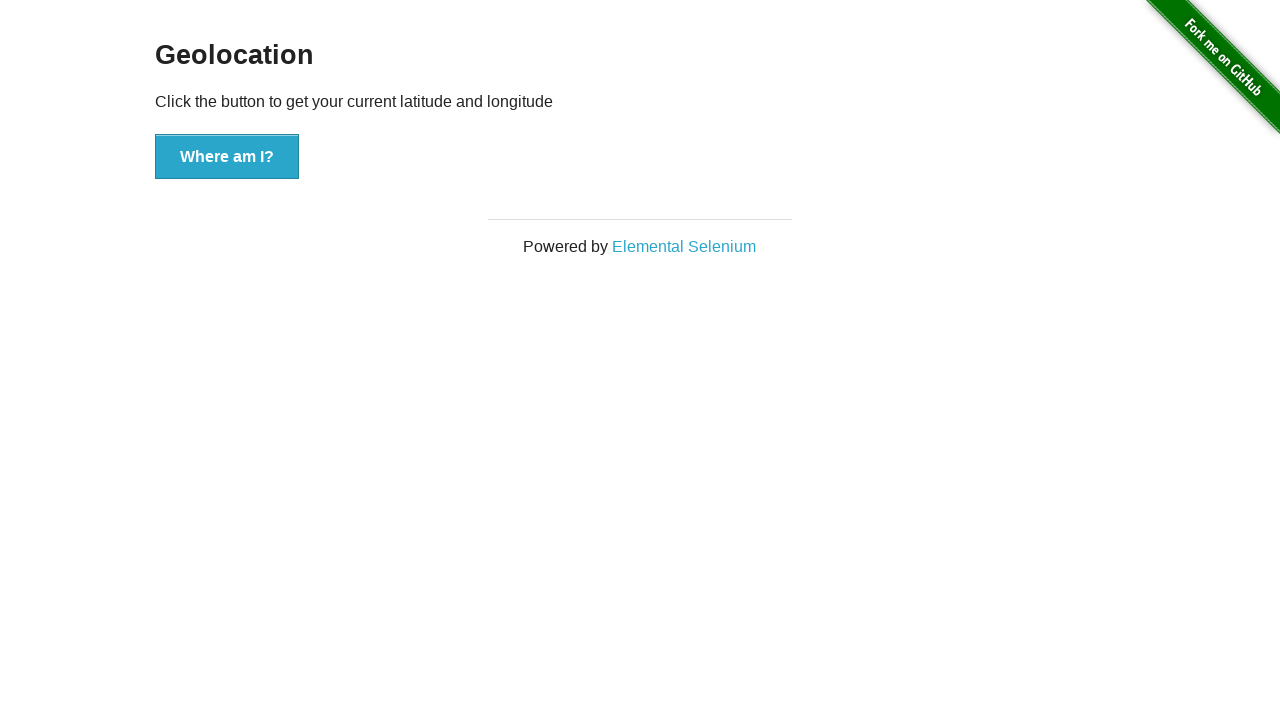

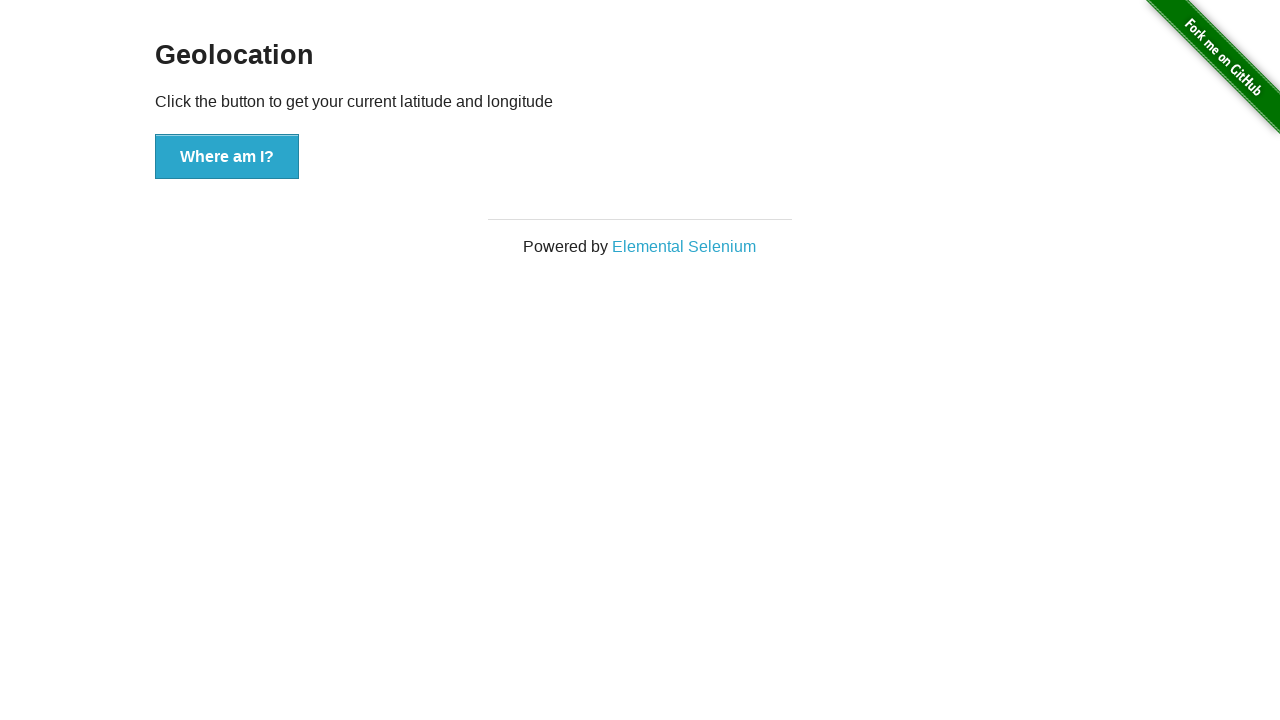